Tests that the complete-all checkbox state updates when individual items are completed or cleared

Starting URL: https://demo.playwright.dev/todomvc

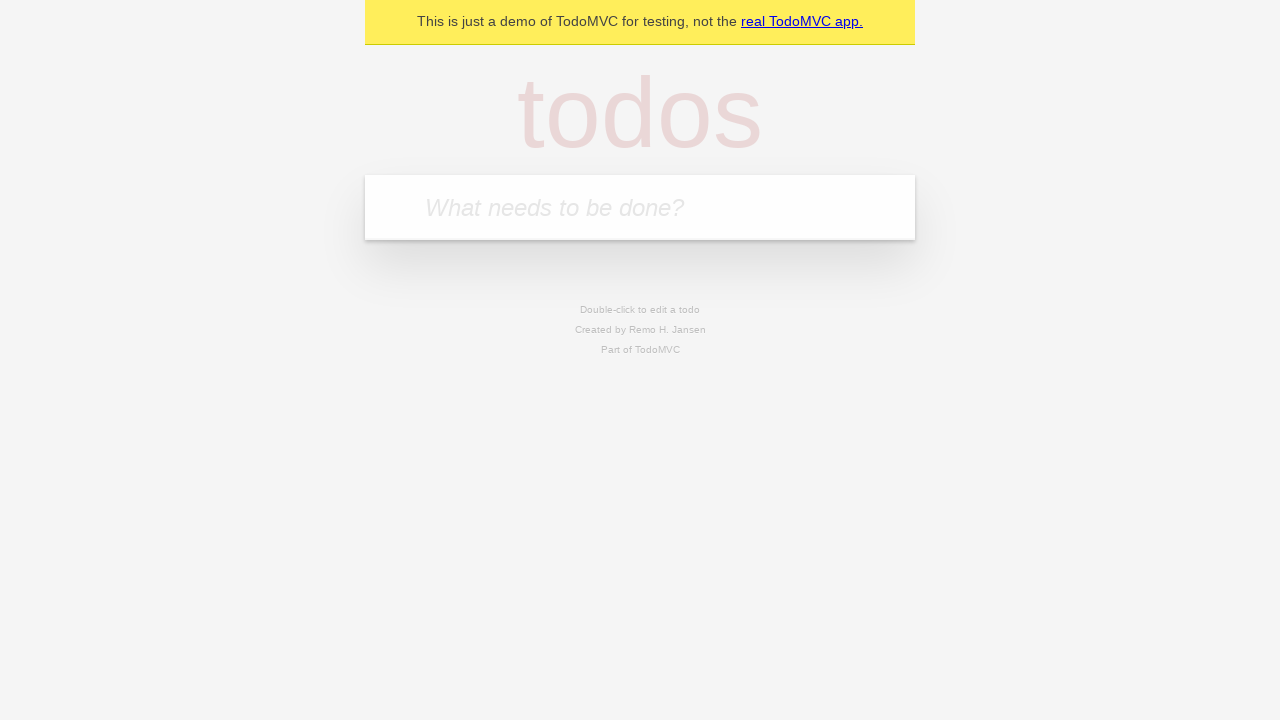

Filled todo input with 'buy some cheese' on internal:attr=[placeholder="What needs to be done?"i]
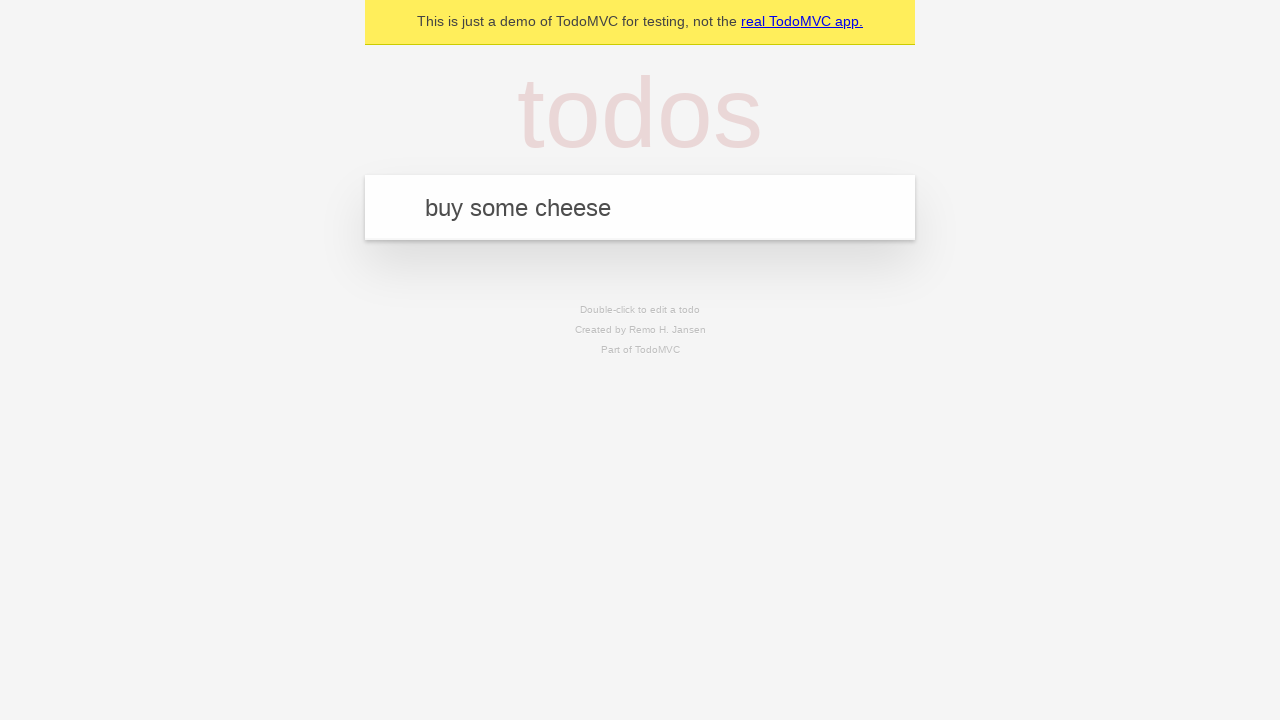

Pressed Enter to add first todo on internal:attr=[placeholder="What needs to be done?"i]
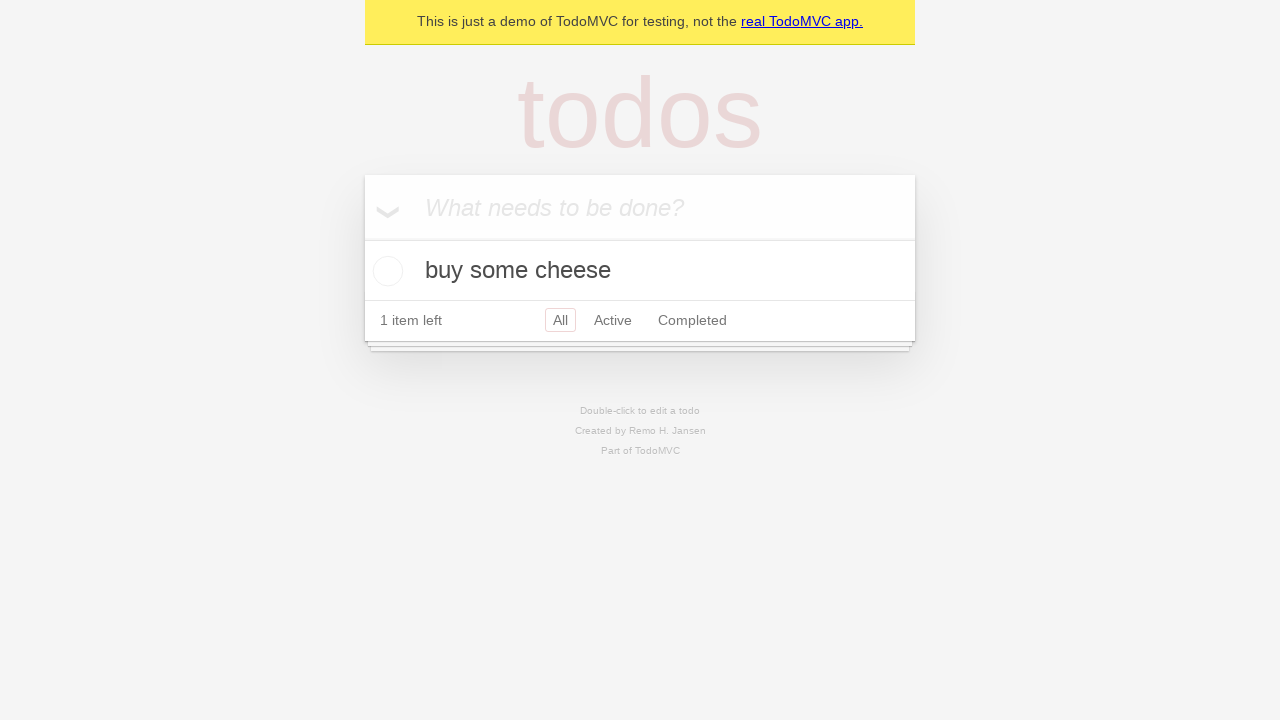

Filled todo input with 'feed the cat' on internal:attr=[placeholder="What needs to be done?"i]
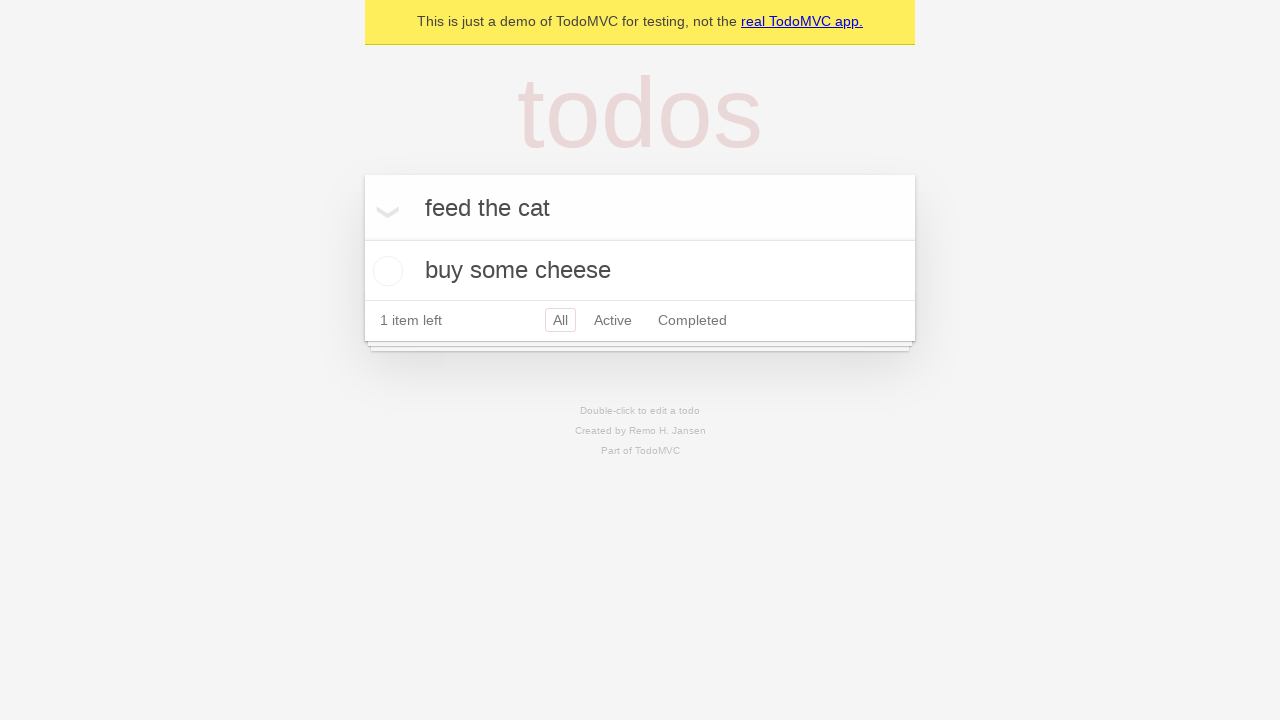

Pressed Enter to add second todo on internal:attr=[placeholder="What needs to be done?"i]
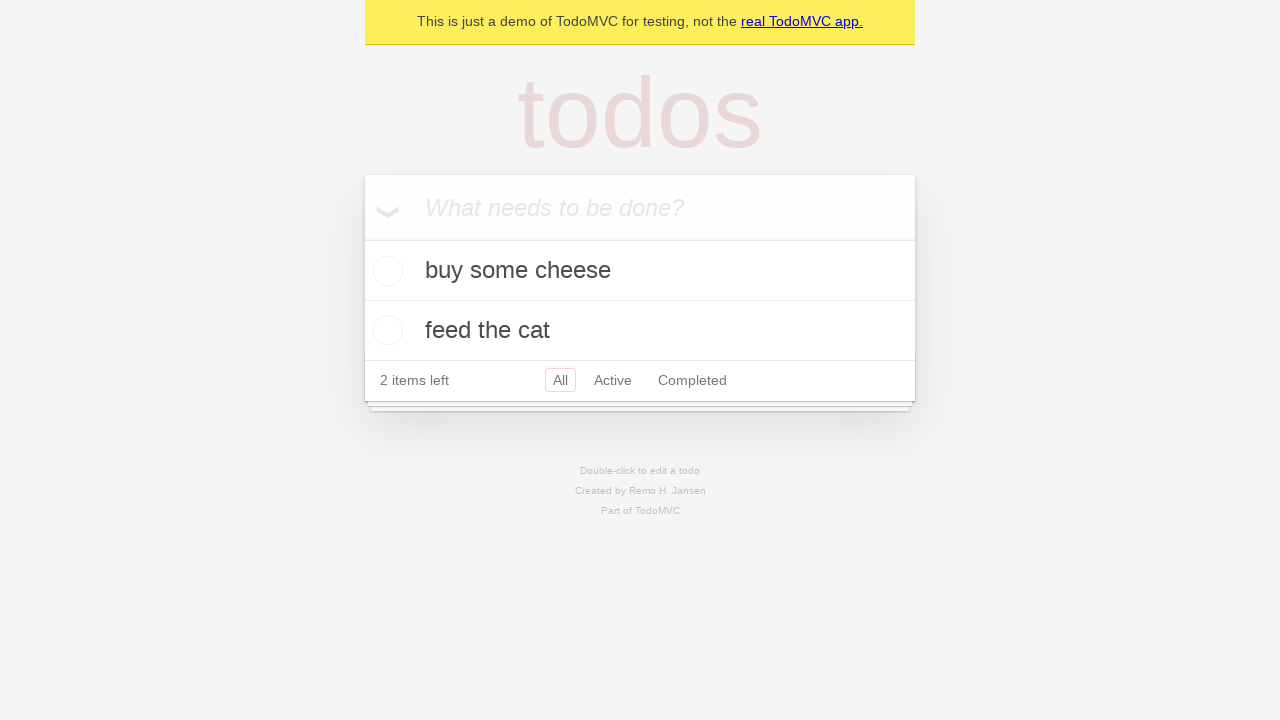

Filled todo input with 'book a doctors appointment' on internal:attr=[placeholder="What needs to be done?"i]
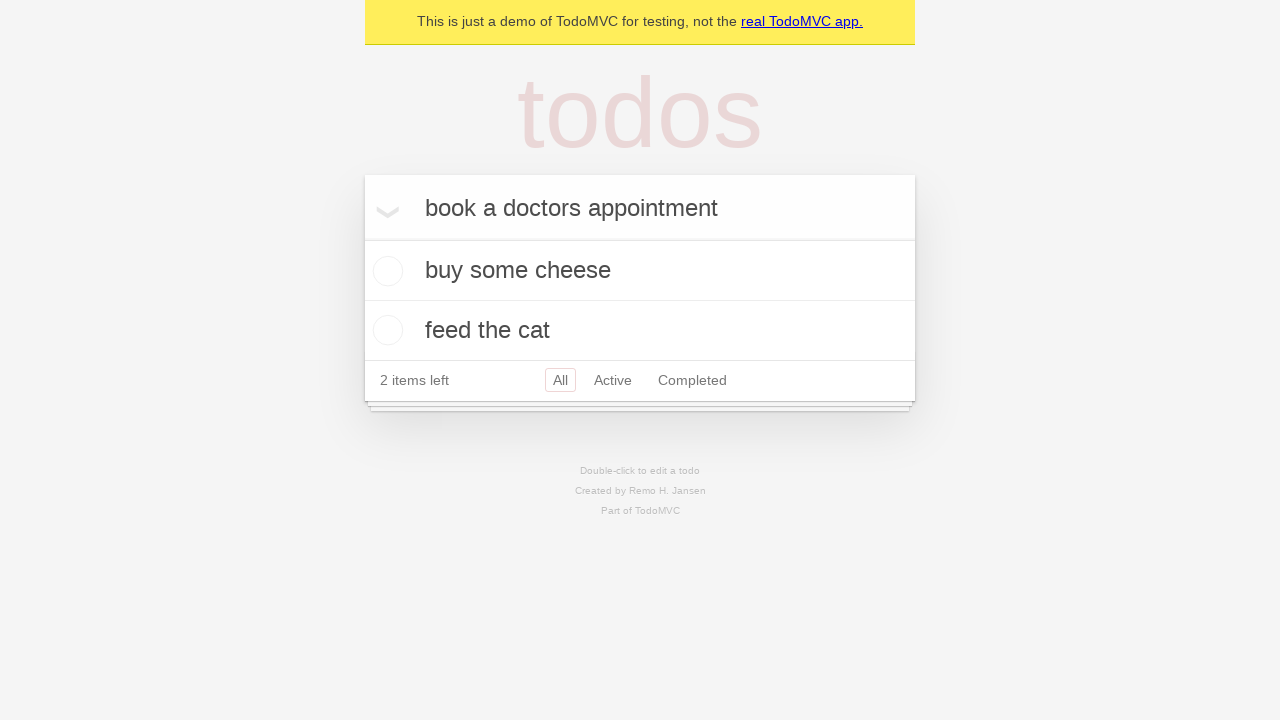

Pressed Enter to add third todo on internal:attr=[placeholder="What needs to be done?"i]
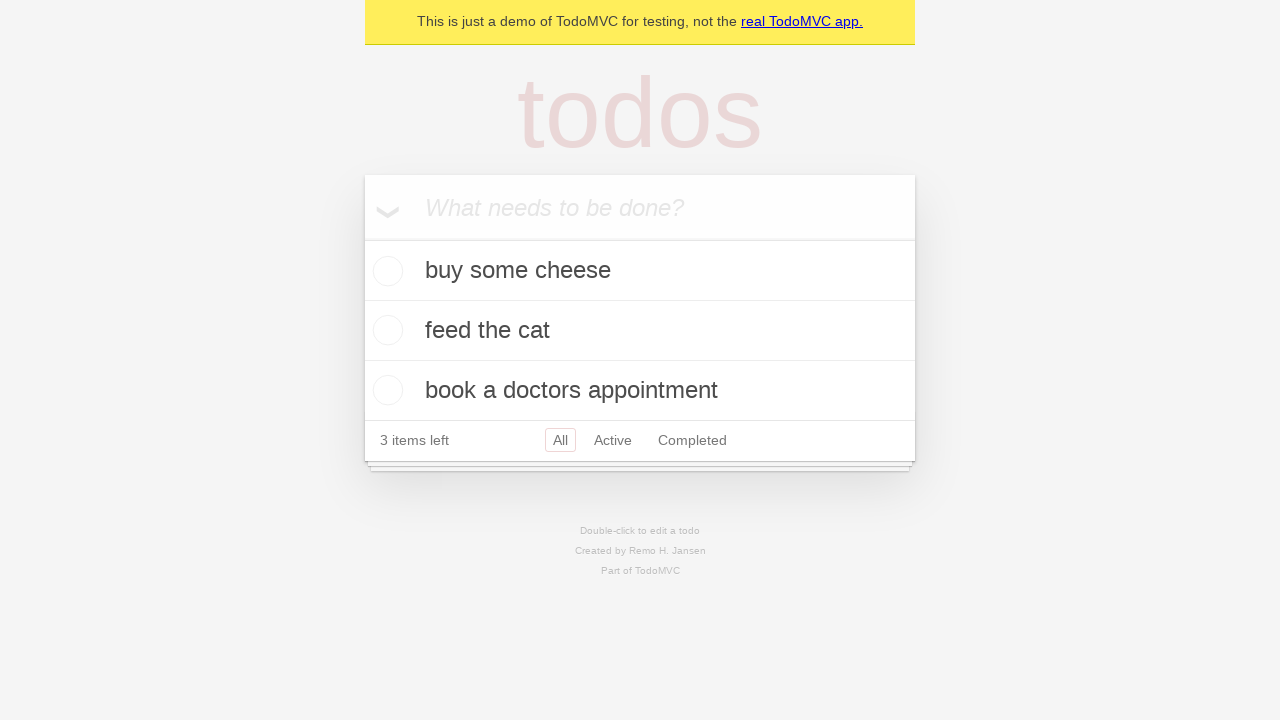

Checked 'Mark all as complete' checkbox at (362, 238) on internal:label="Mark all as complete"i
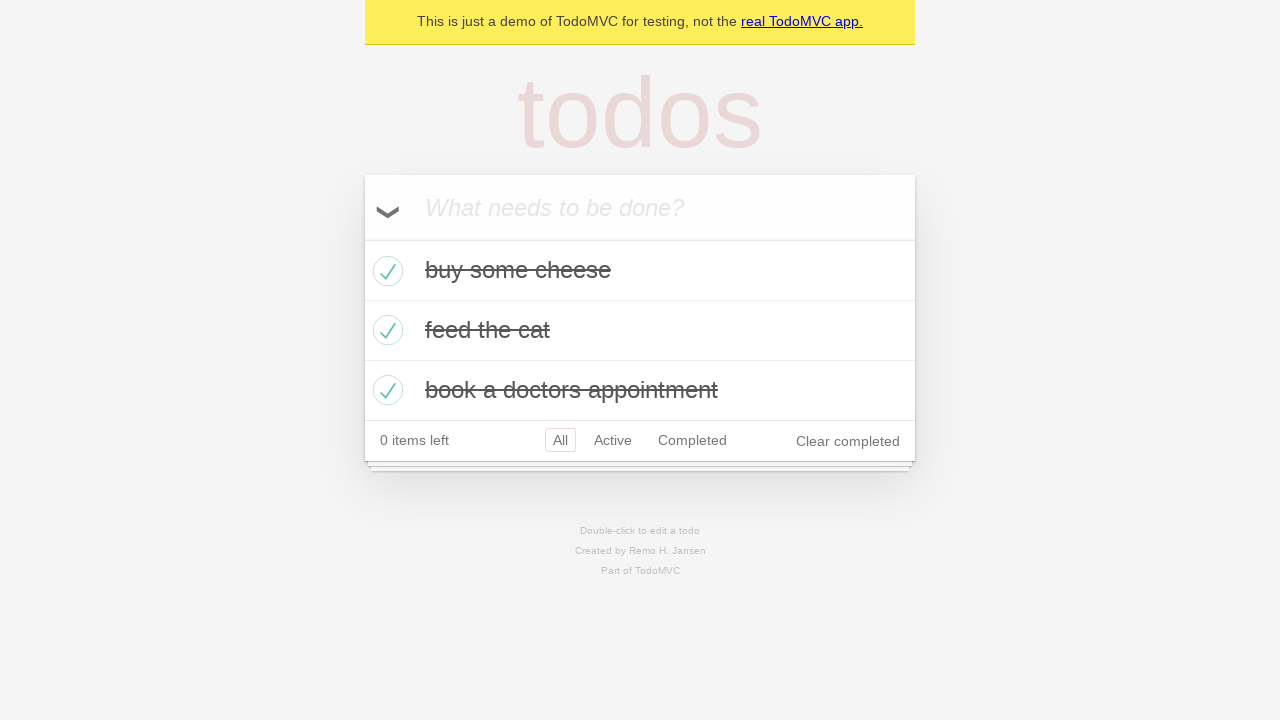

Unchecked the first todo item at (385, 271) on internal:testid=[data-testid="todo-item"s] >> nth=0 >> internal:role=checkbox
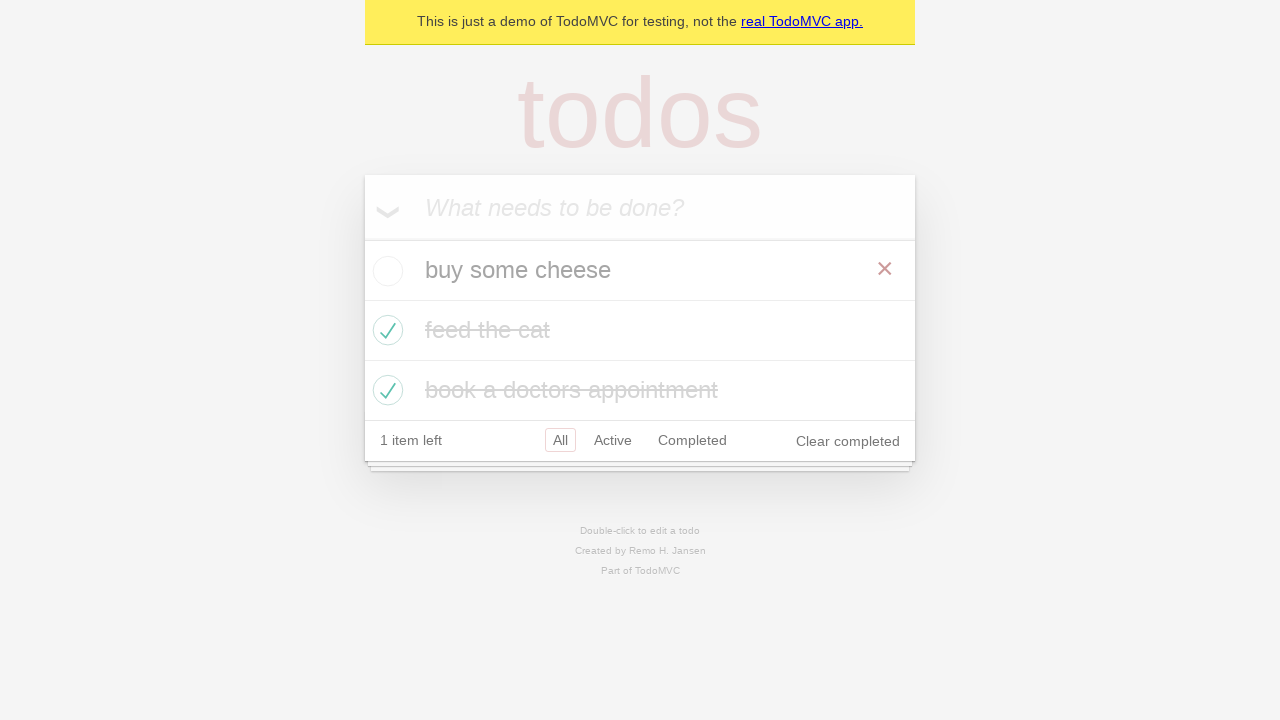

Checked the first todo item again at (385, 271) on internal:testid=[data-testid="todo-item"s] >> nth=0 >> internal:role=checkbox
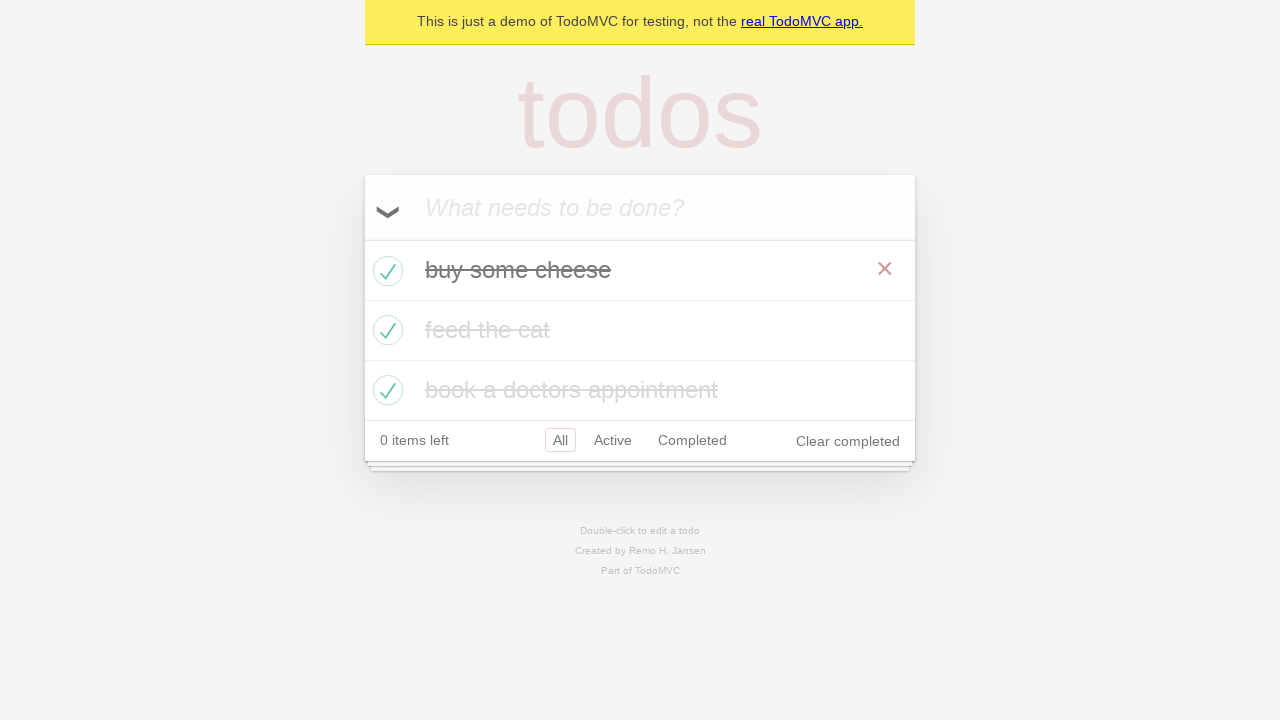

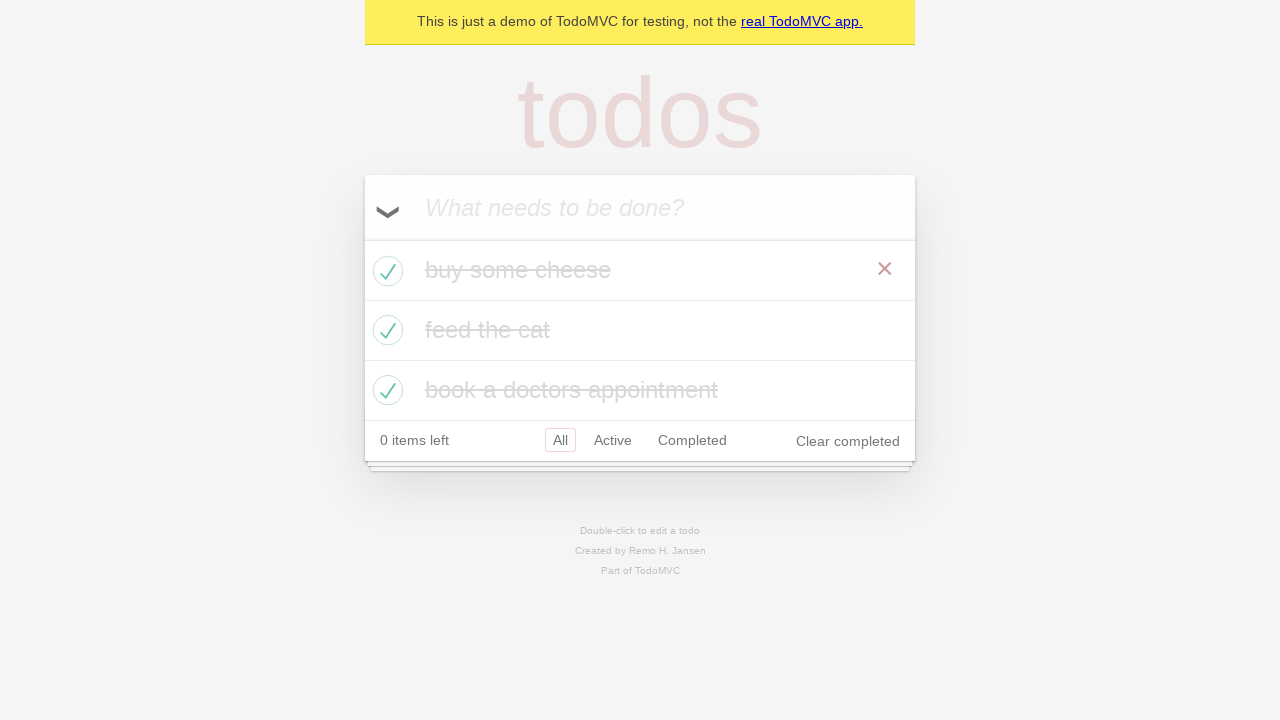